Tests that submitting a note with an empty note body shows an error message

Starting URL: https://testpages.eviltester.com/apps/note-taker/

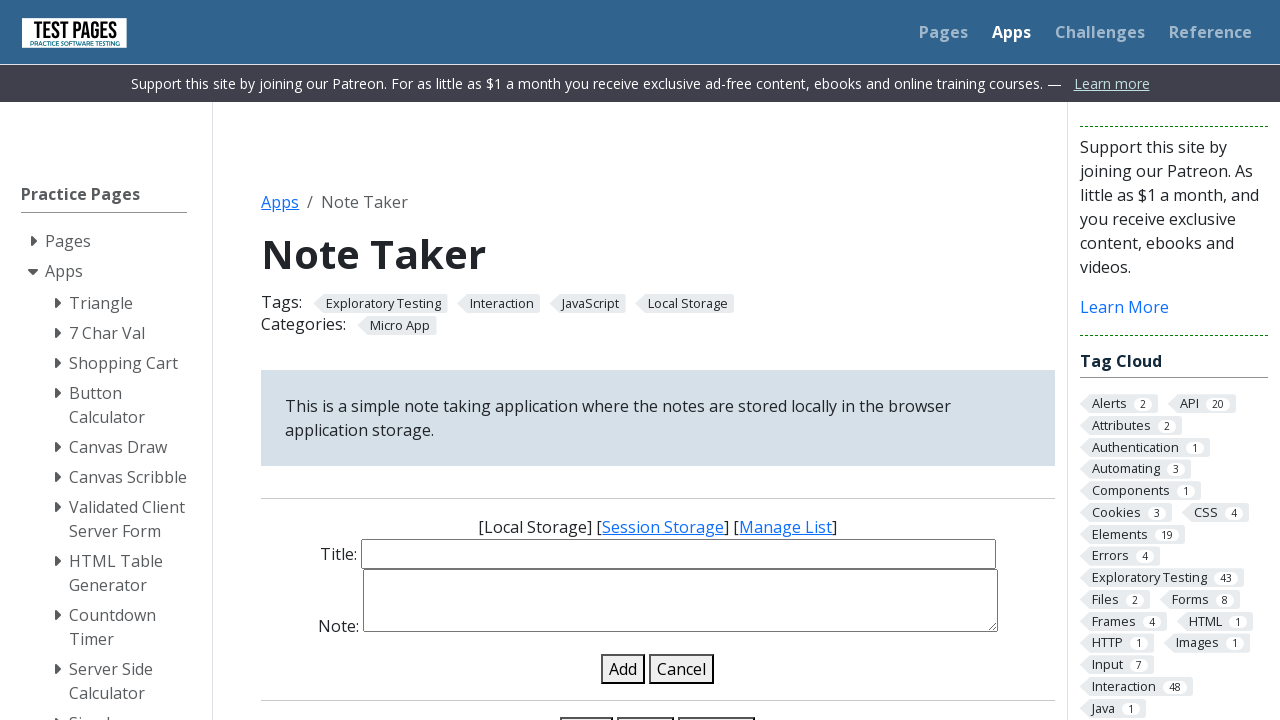

Filled note title input with 'test' on #note-title-input
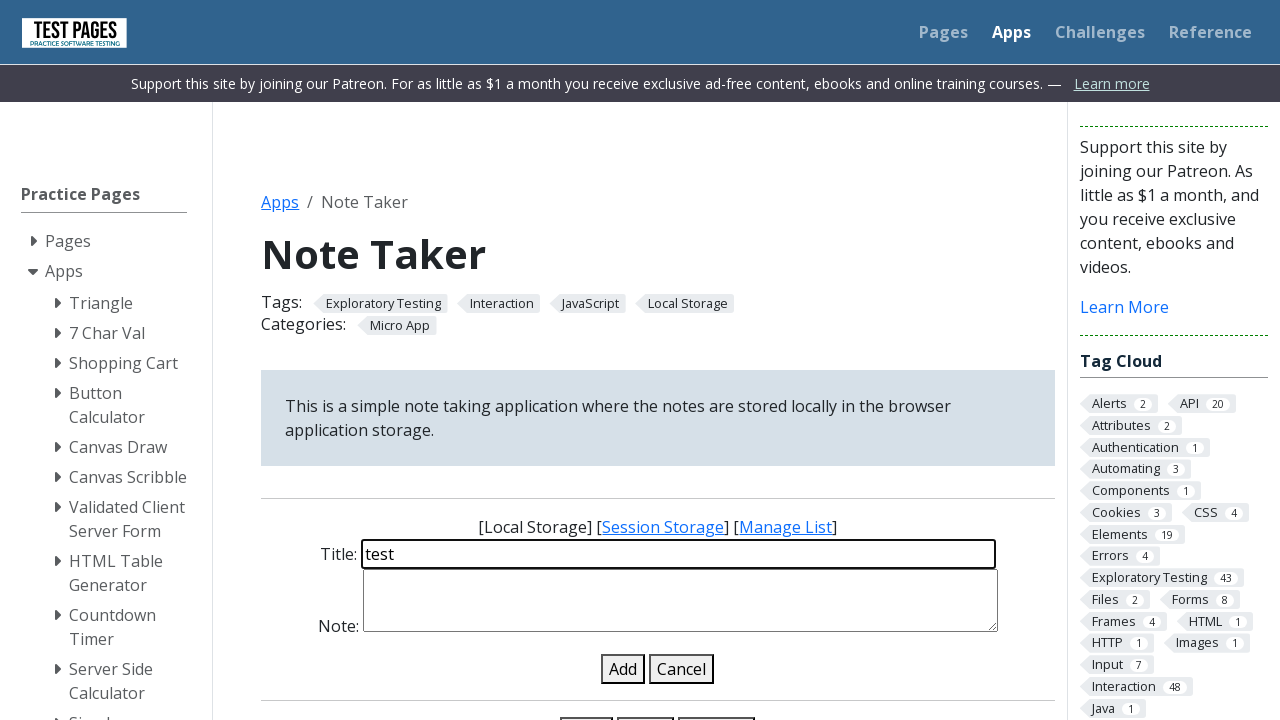

Cleared note details input (set to empty string) on #note-details-input
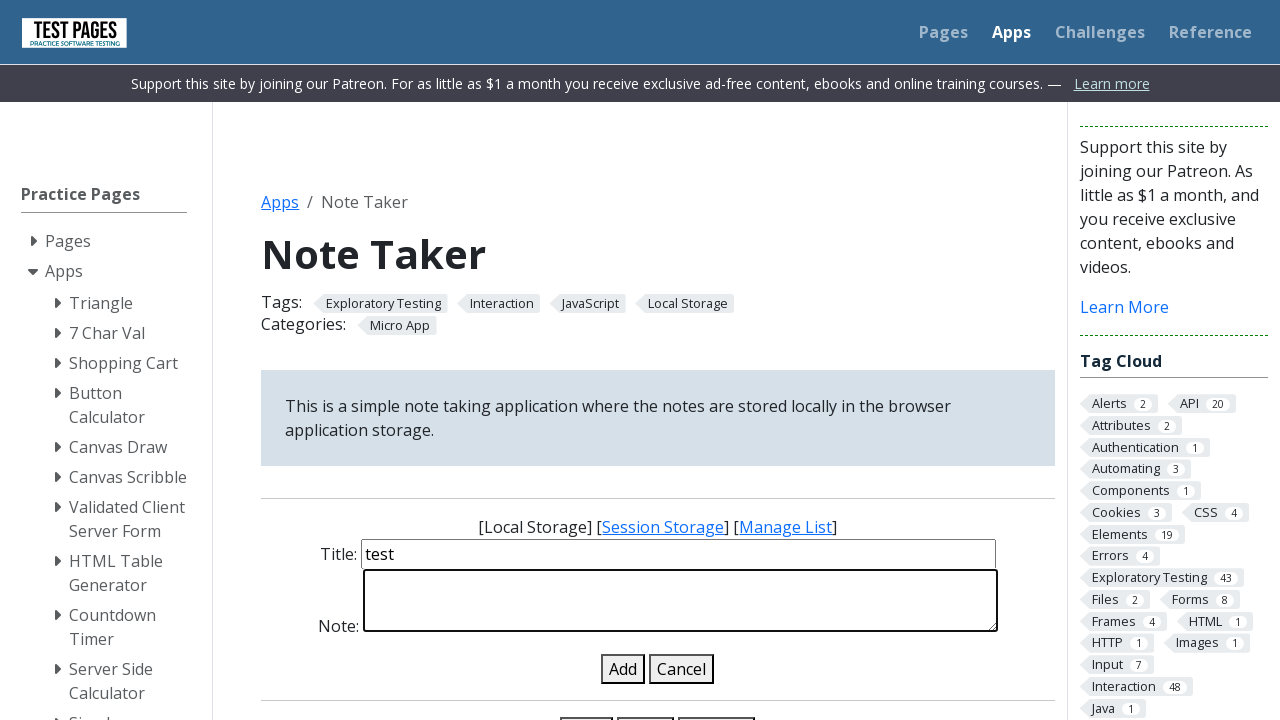

Clicked add note button at (623, 669) on #add-note
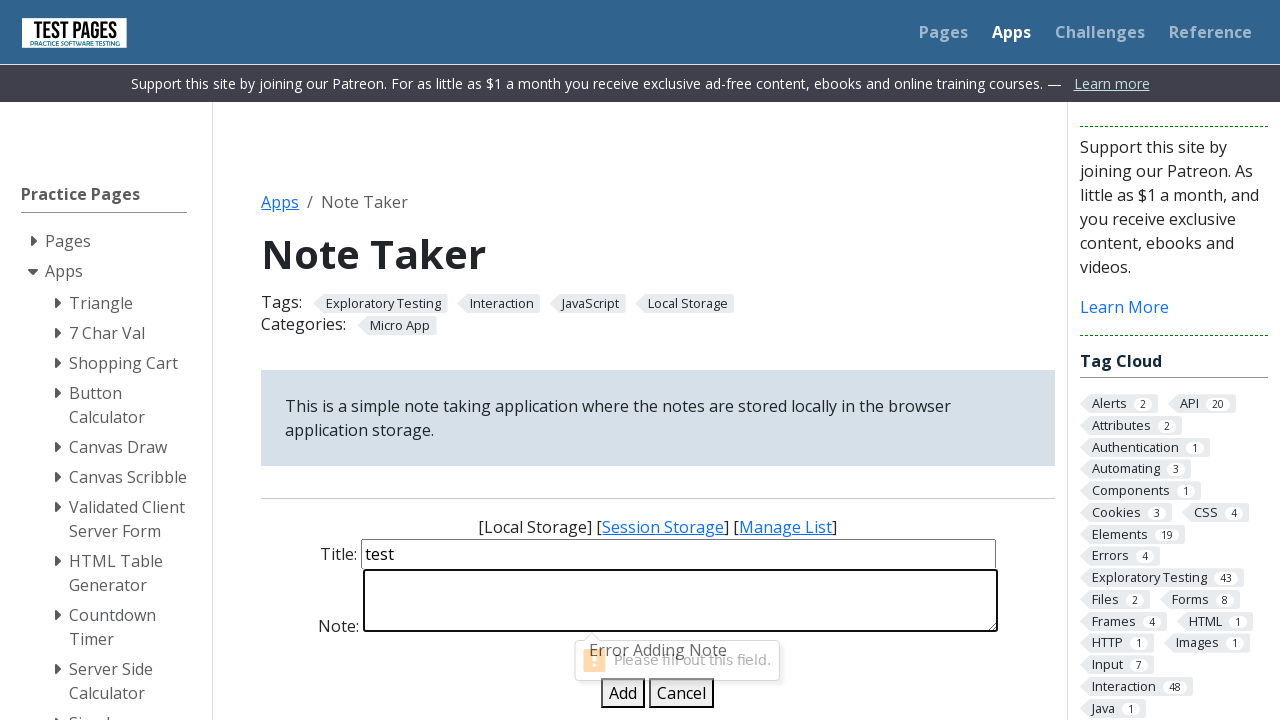

Waited 100ms for status to update
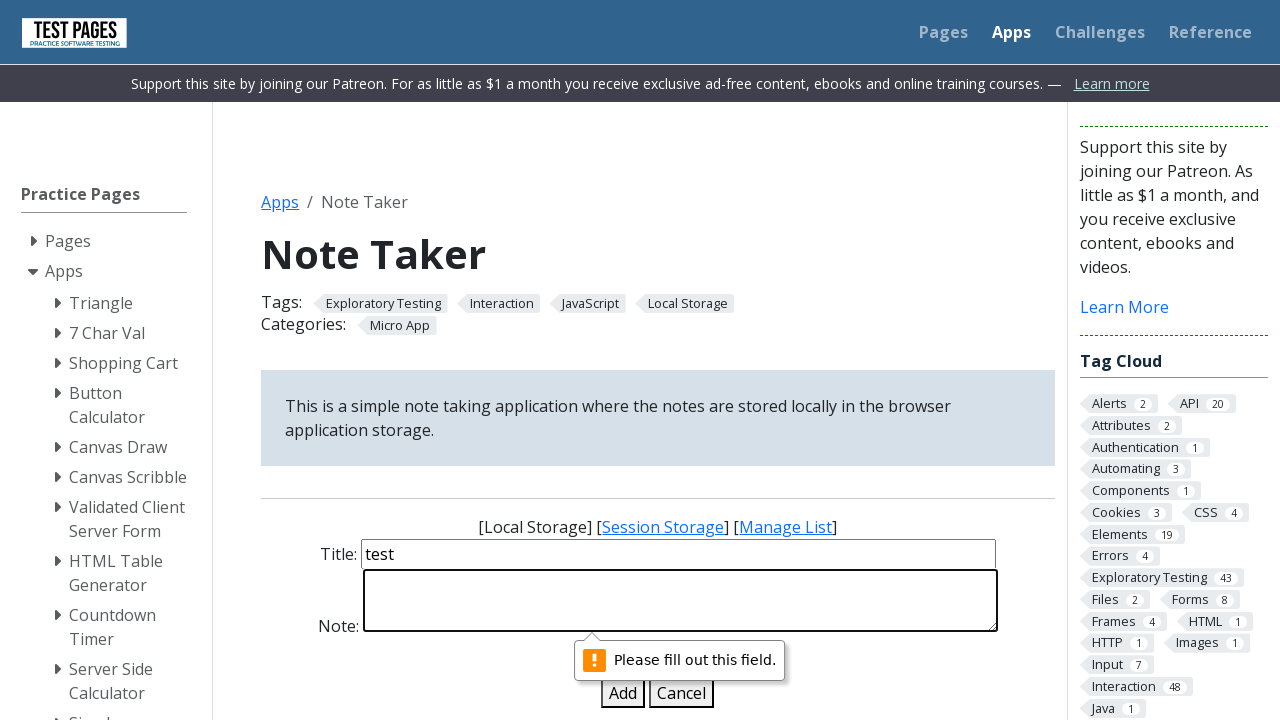

Located note status details element
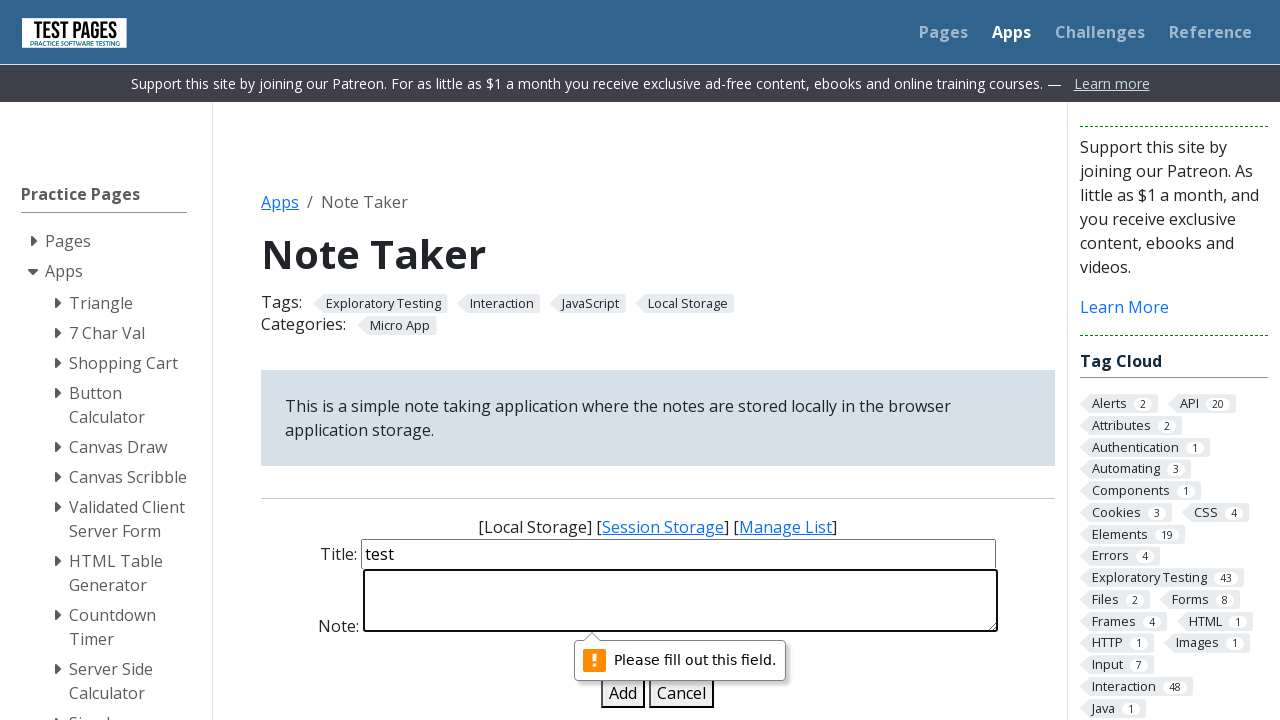

Asserted that error message 'Error Adding Note' is displayed
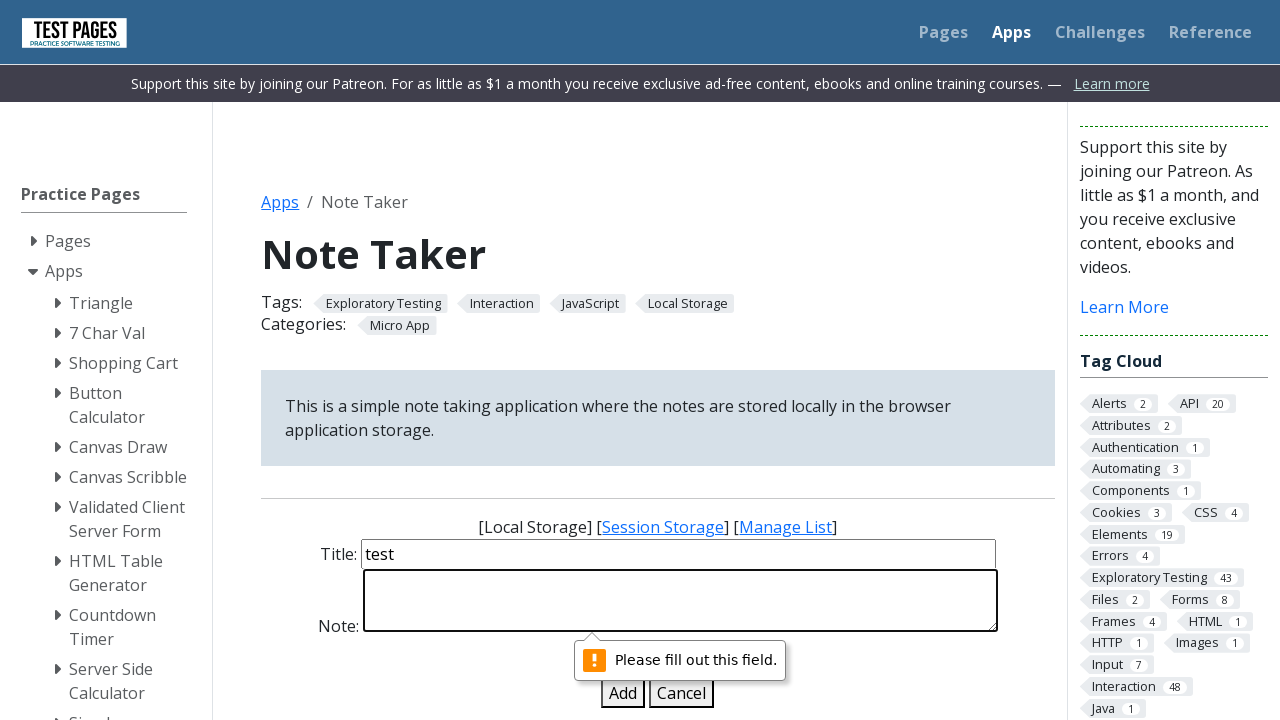

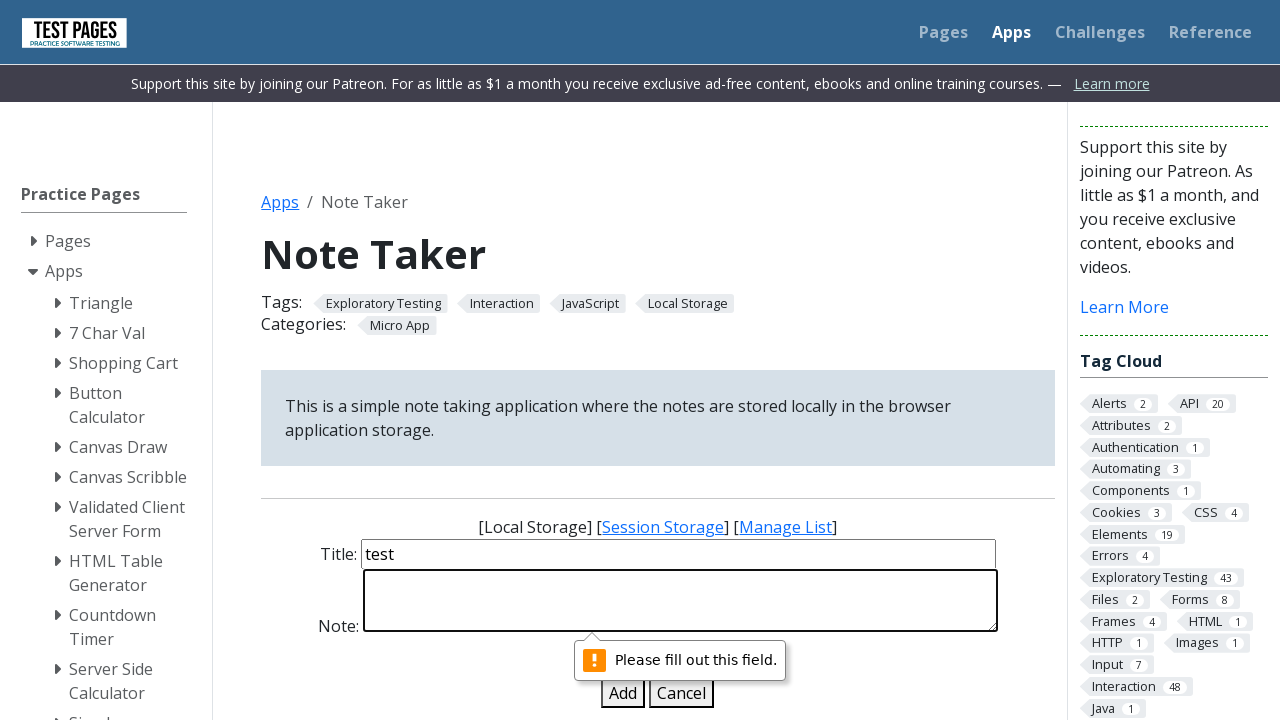